Tests geolocation functionality by clicking the "get coordinates" button and waiting for the coordinates element to become visible on a demo page.

Starting URL: https://bonigarcia.dev/selenium-webdriver-java/geolocation.html

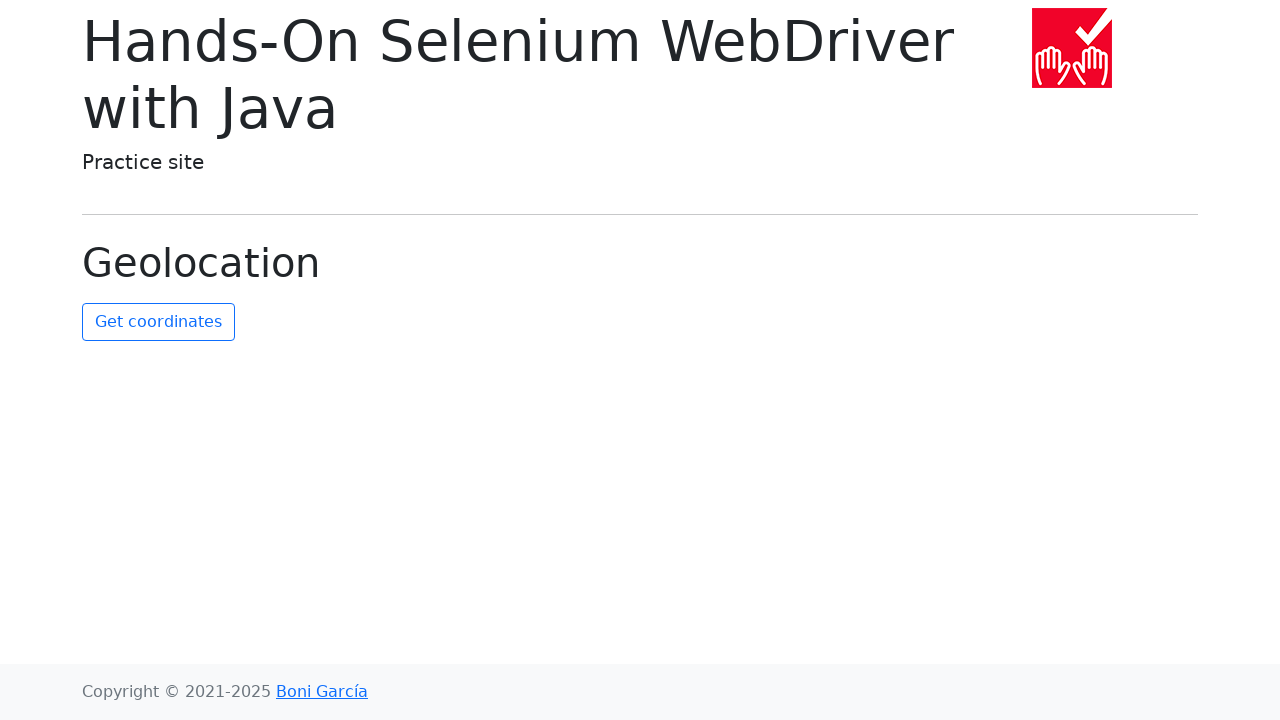

Clicked the 'get coordinates' button at (158, 322) on #get-coordinates
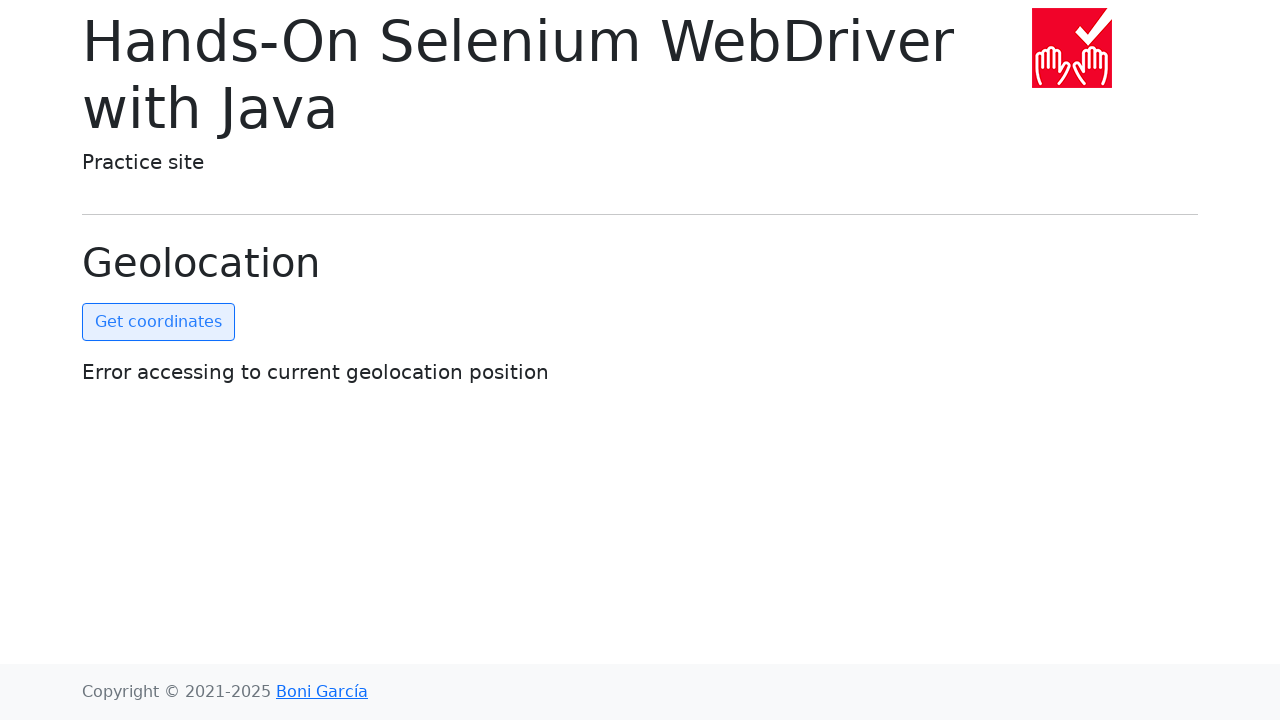

Coordinates element became visible
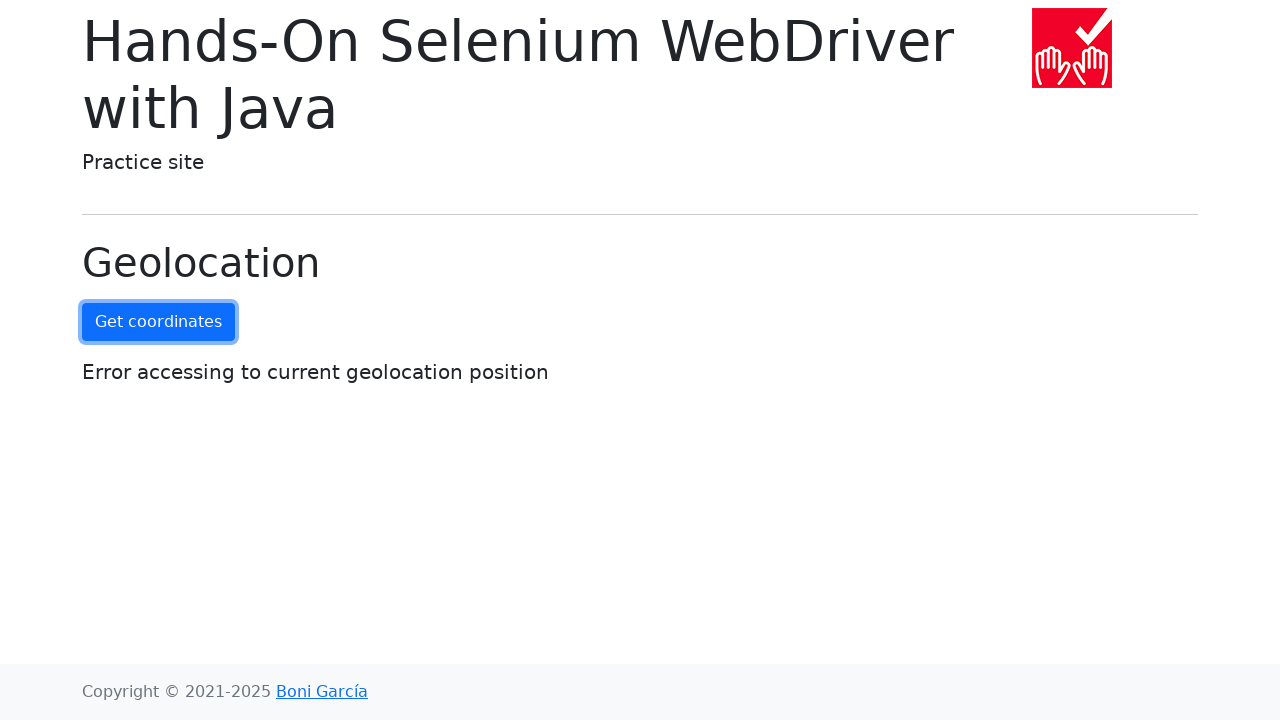

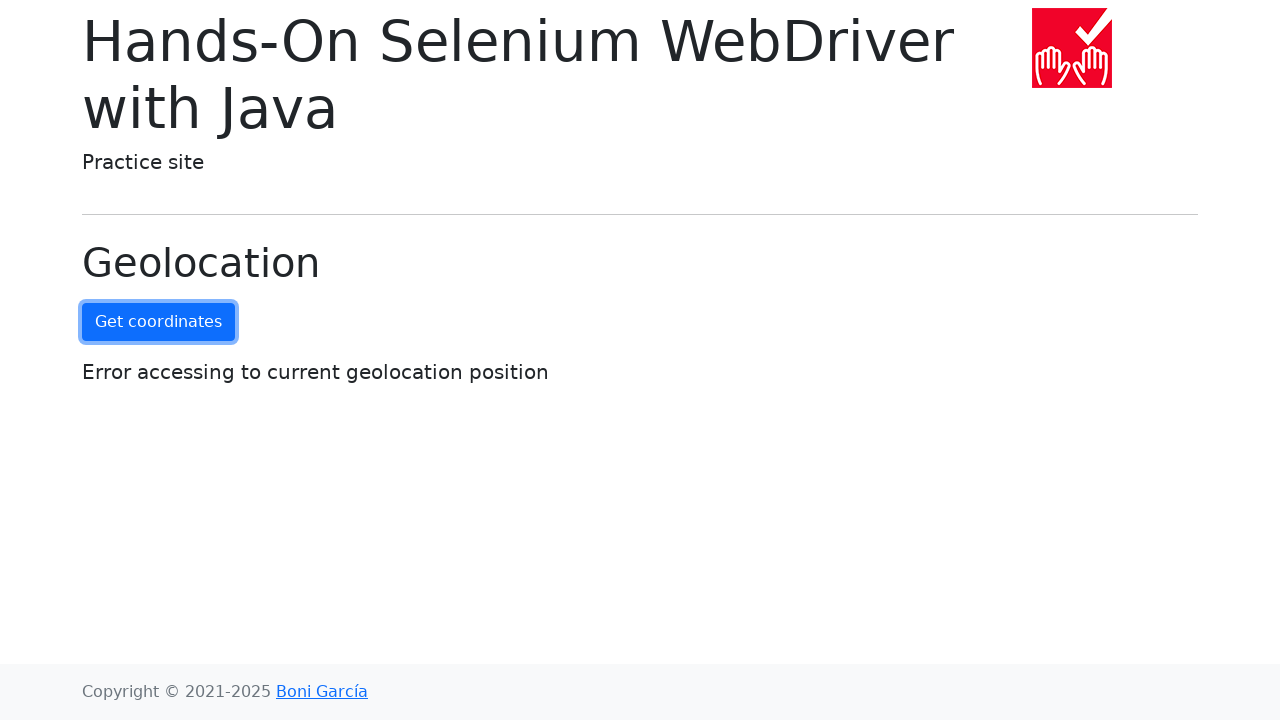